Tests injecting jQuery and jQuery Growl library into a page via JavaScript execution, then displays a notification message using the Growl library.

Starting URL: http://the-internet.herokuapp.com

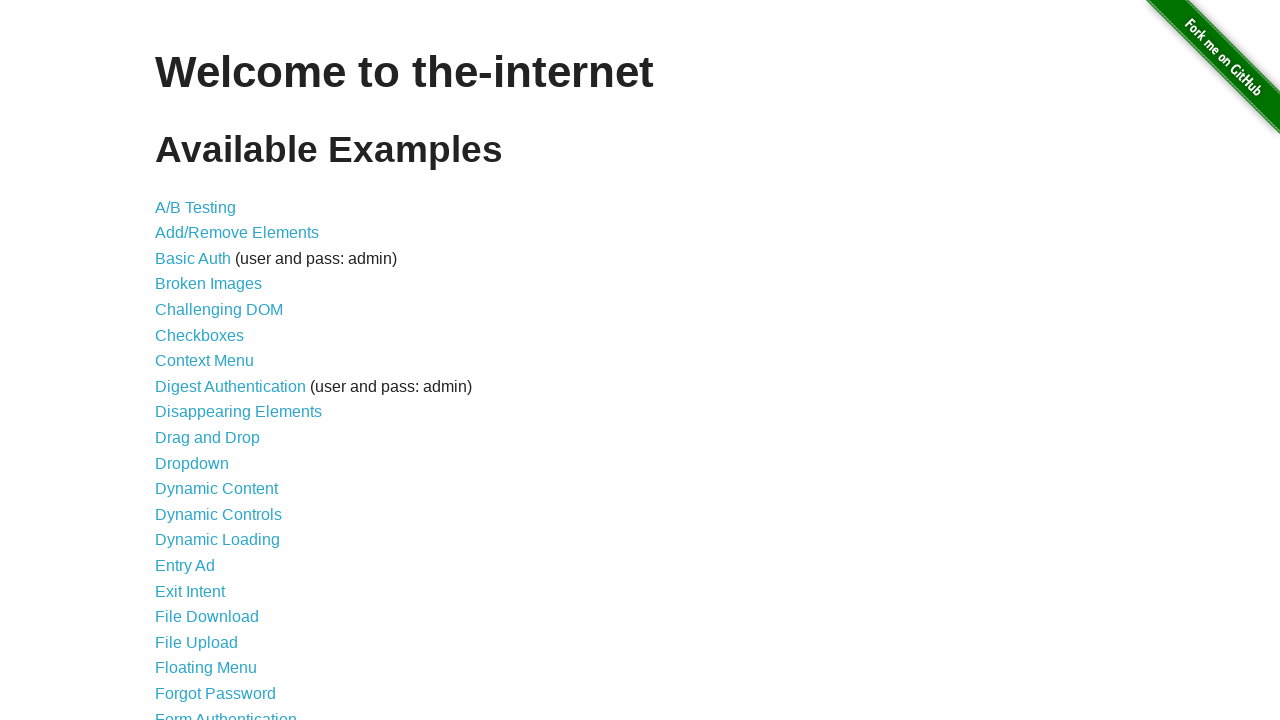

Injected jQuery library into page
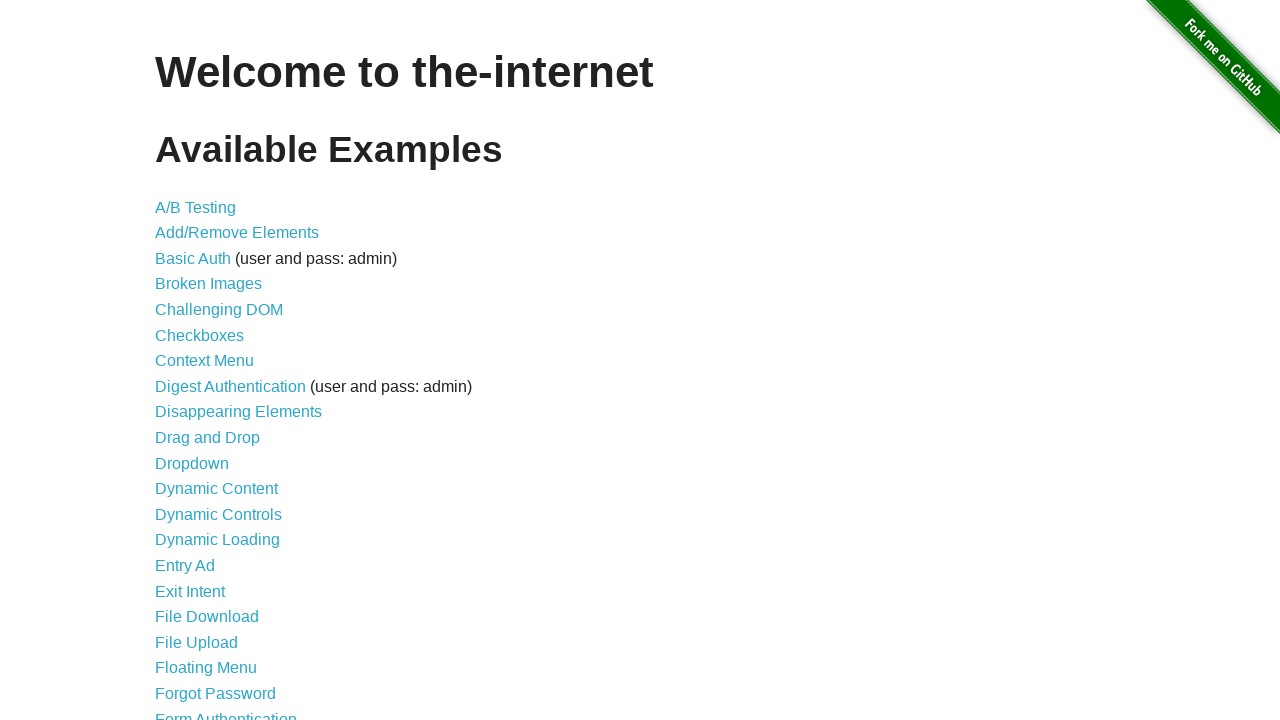

jQuery library loaded successfully
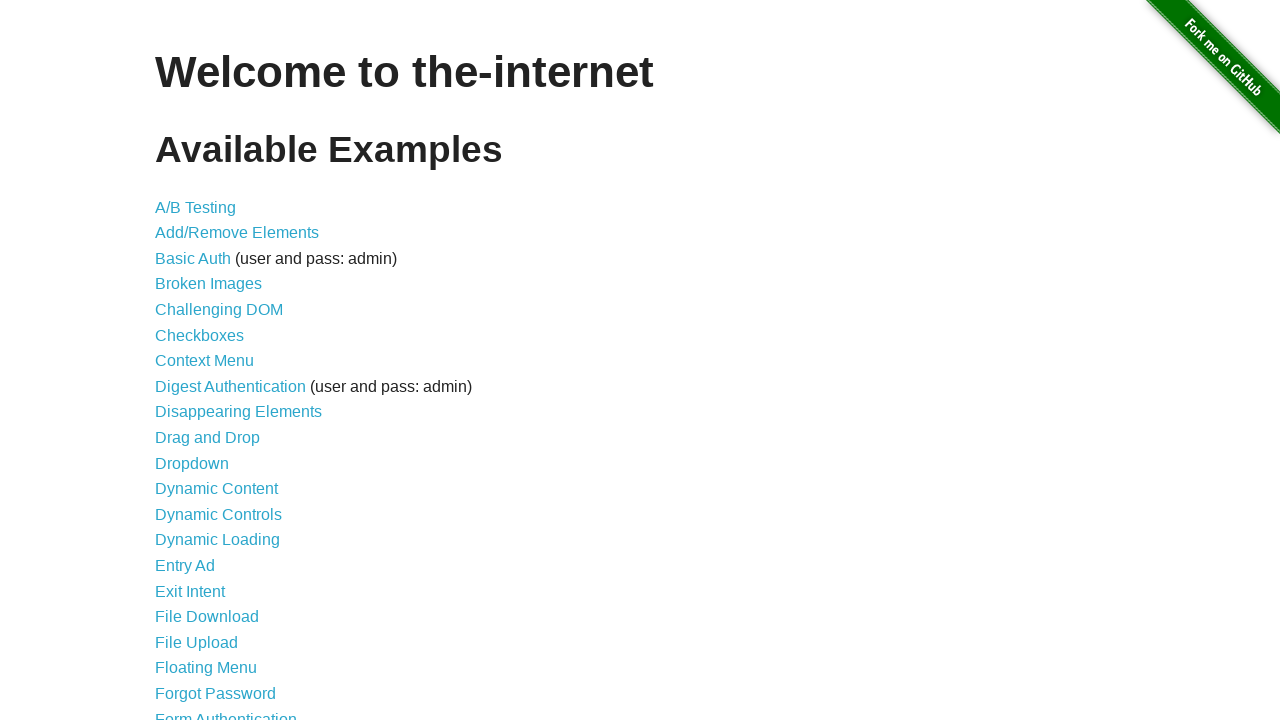

Loaded jQuery Growl library via $.getScript()
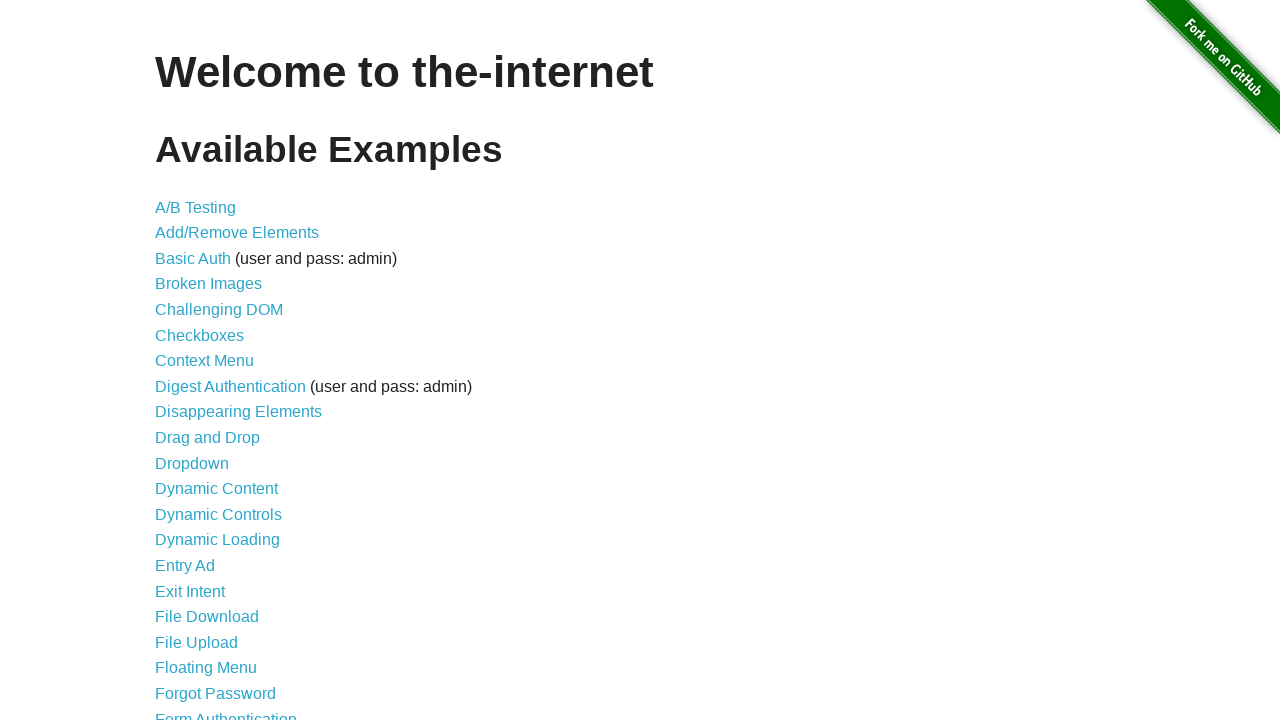

Injected jQuery Growl CSS stylesheet into page
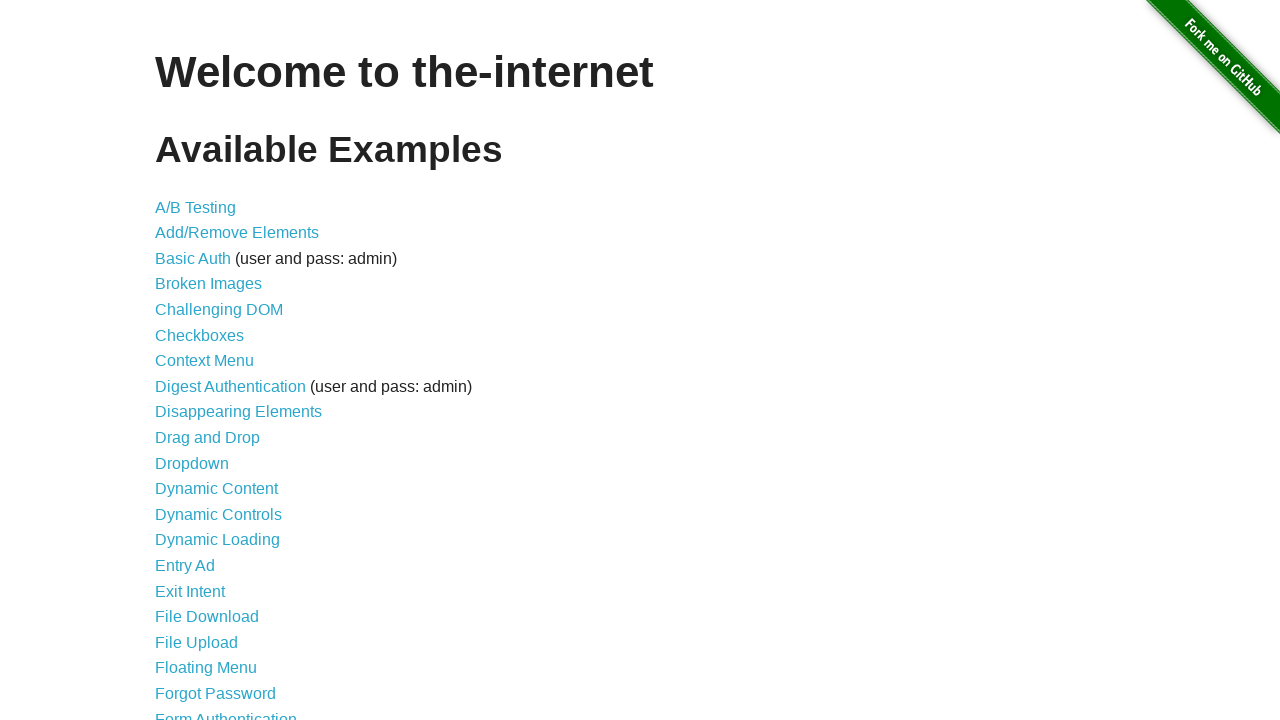

jQuery Growl library is ready to use
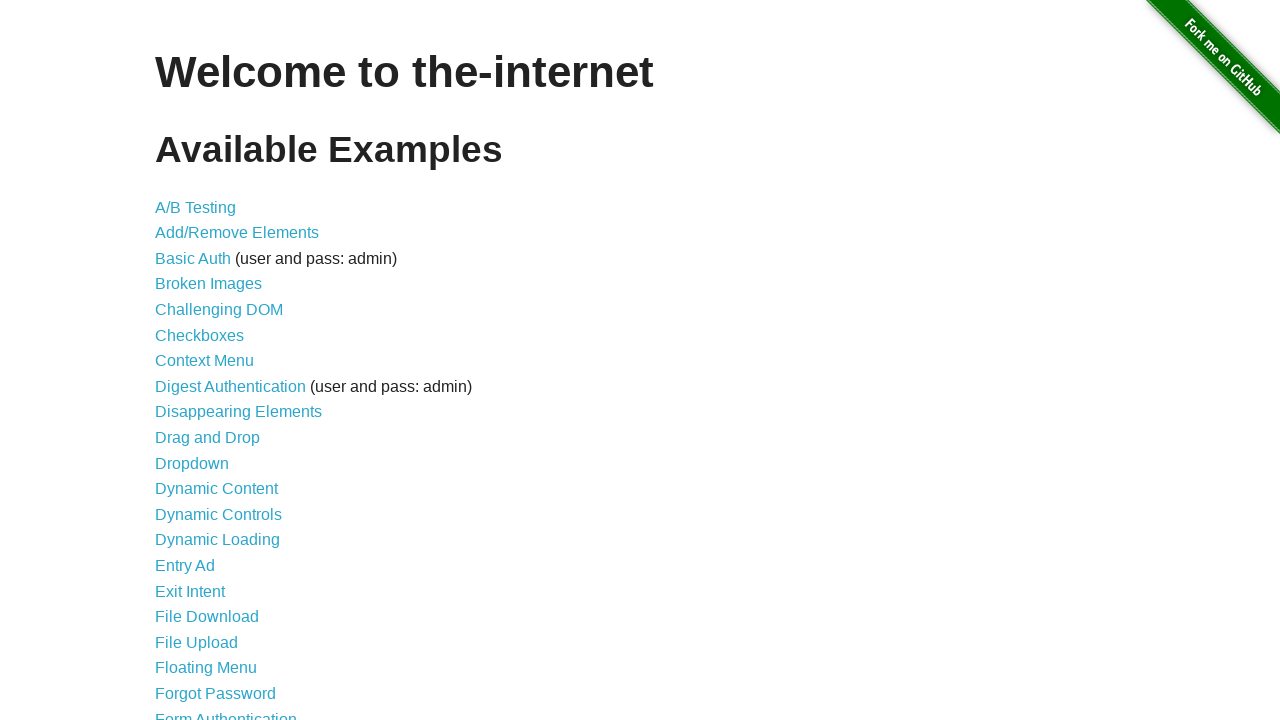

Displayed Growl notification with title 'GET' and message '/'
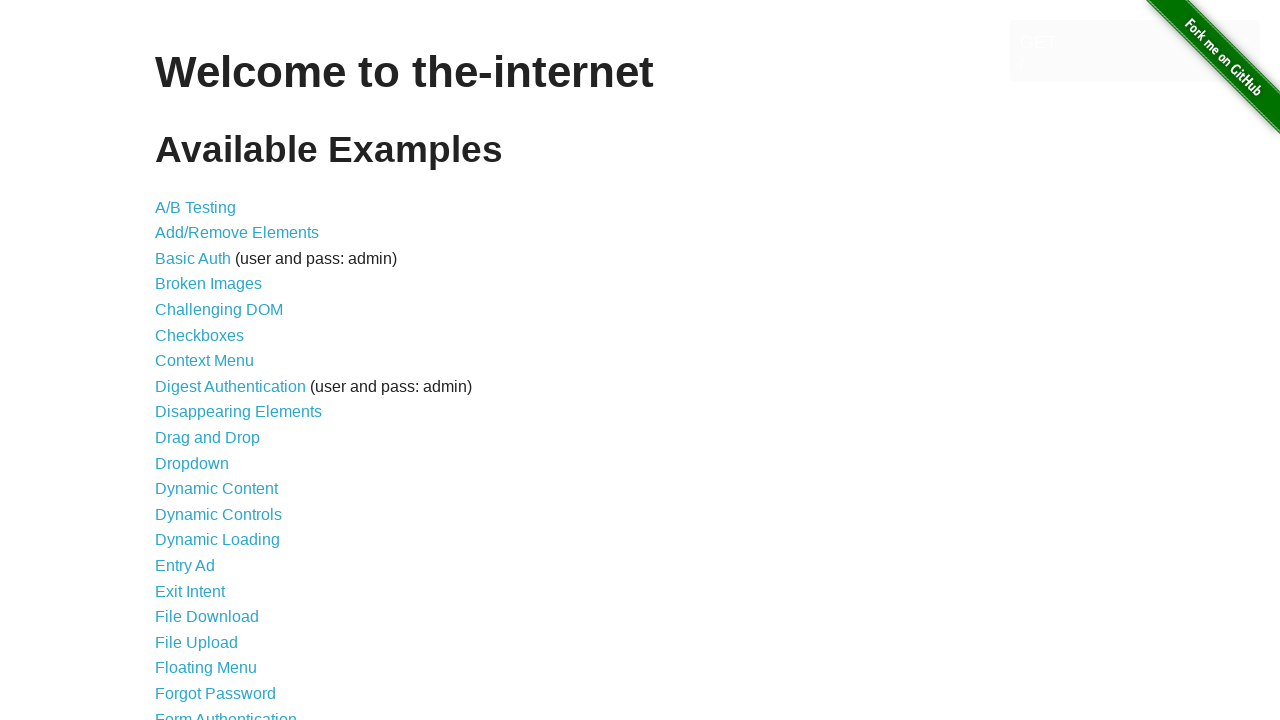

Waited 2 seconds to view the notification
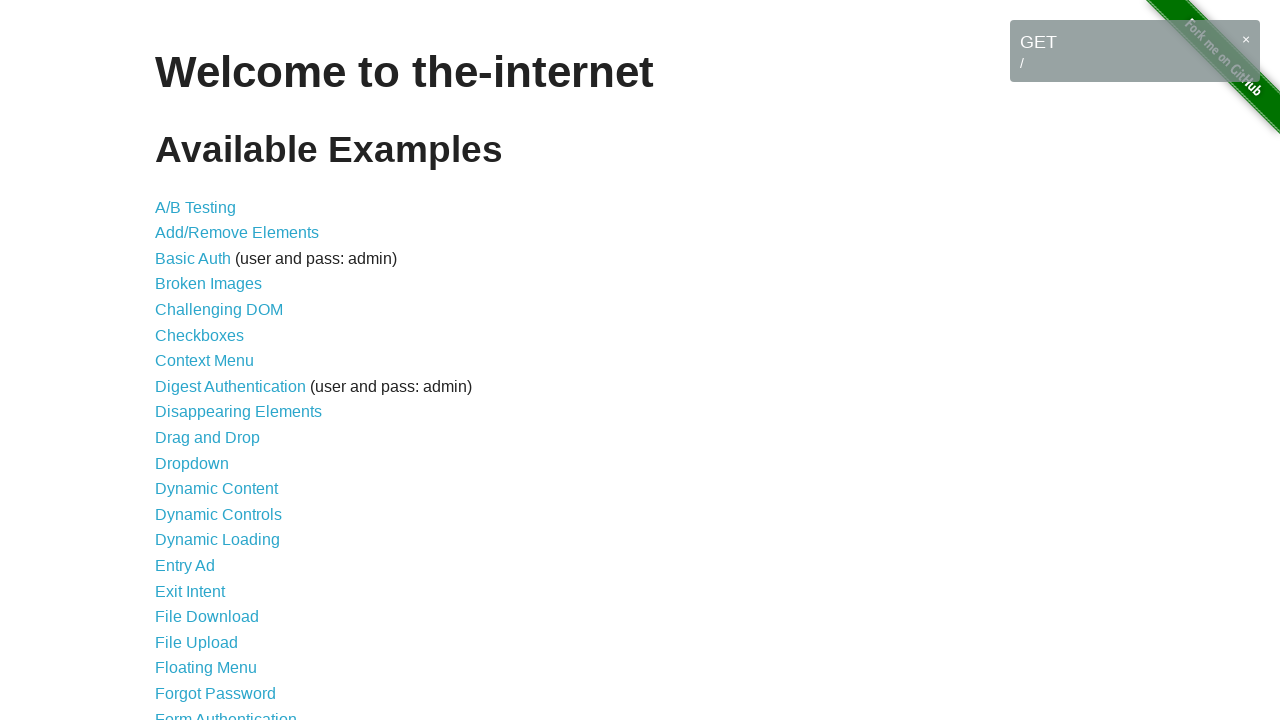

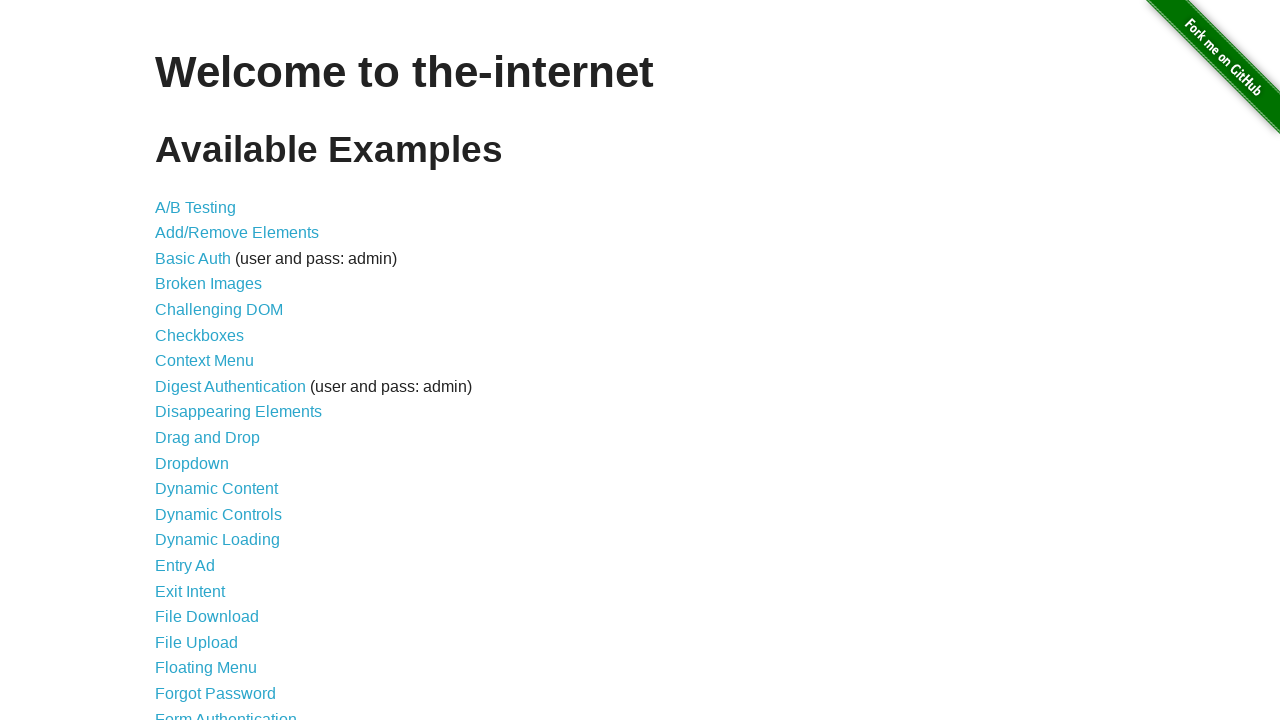